Tests dynamic form controls by clicking enable button to activate a disabled input field and verifying its state change

Starting URL: http://the-internet.herokuapp.com/dynamic_controls

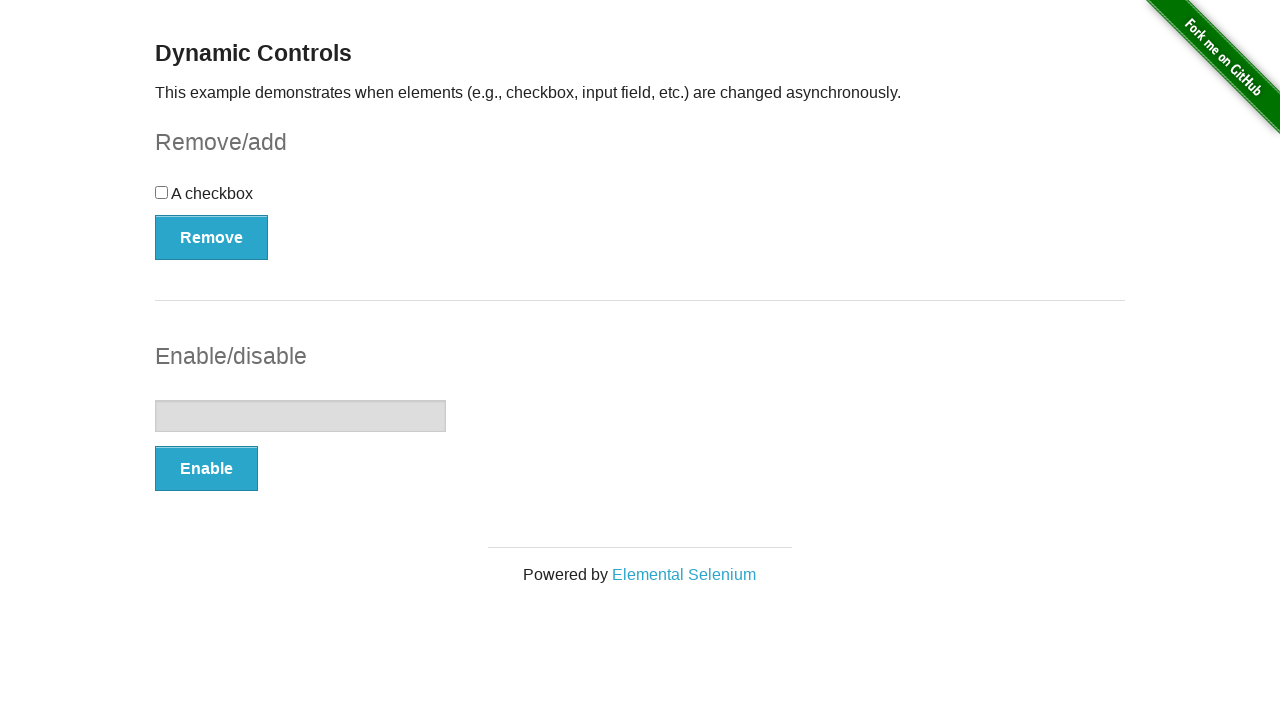

Located the input element on the dynamic controls page
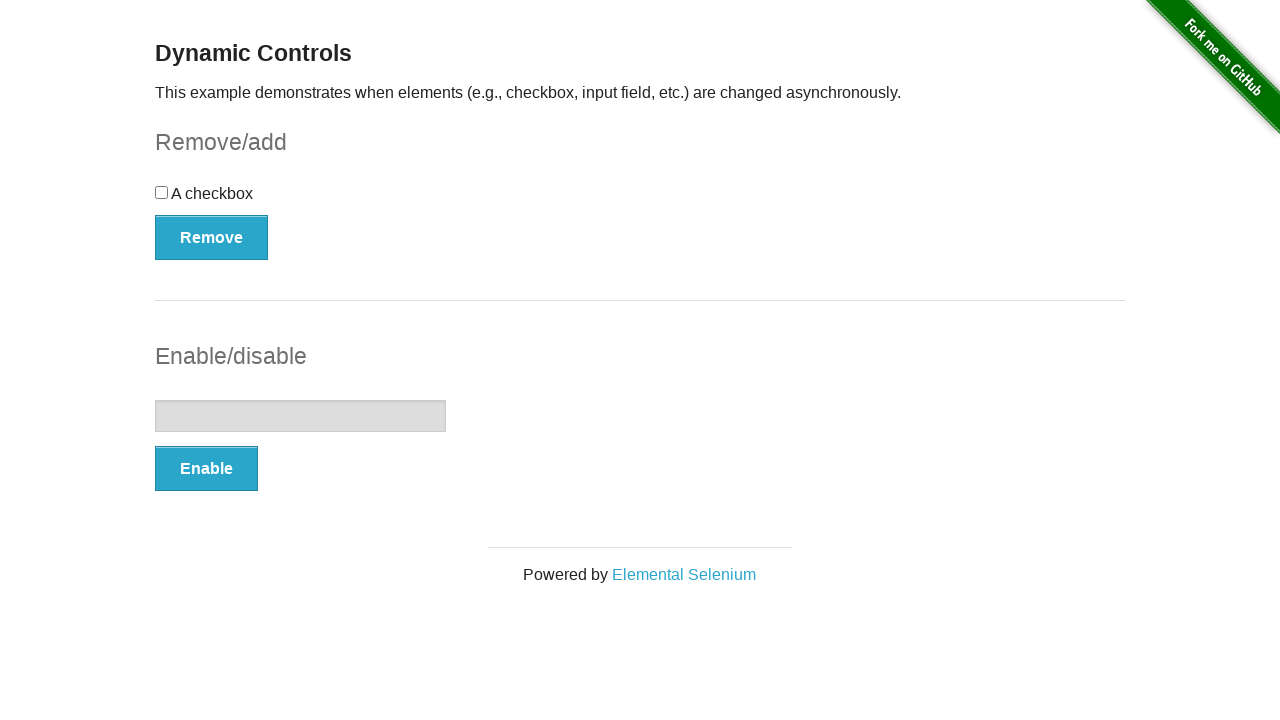

Checked initial input state - is_enabled: False
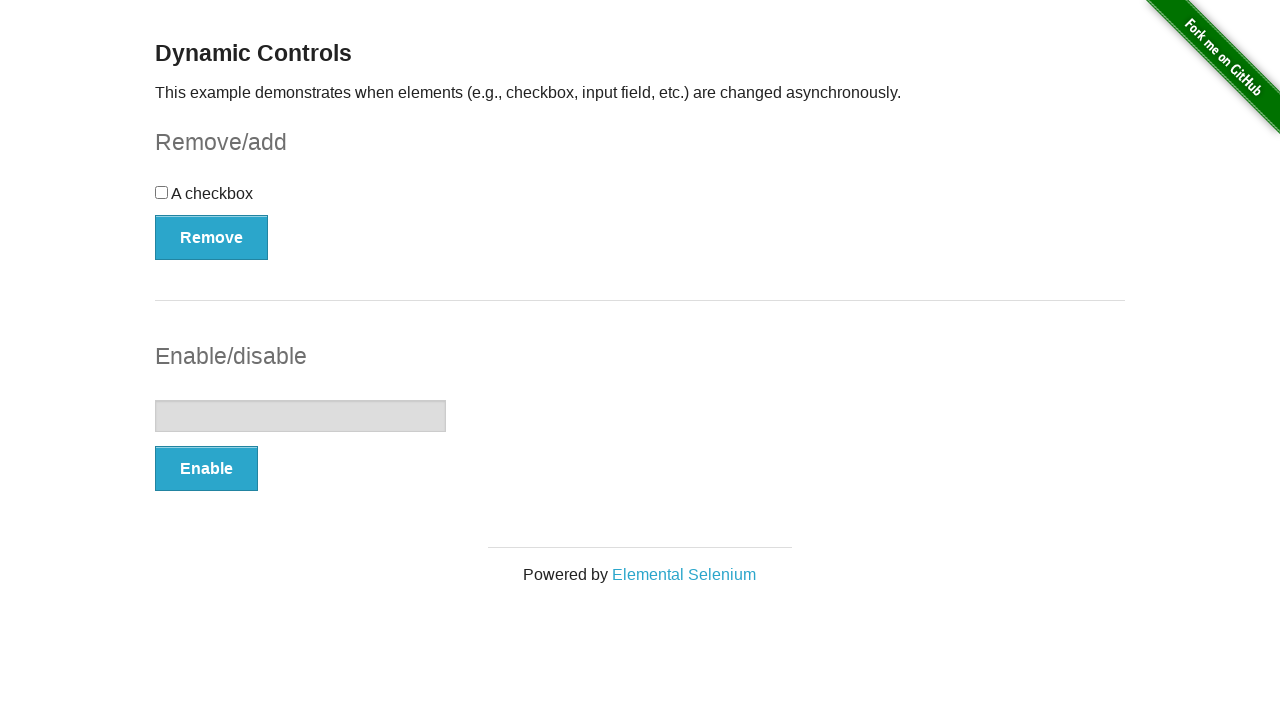

Clicked the enable button to activate the disabled input field at (206, 469) on #input-example > button
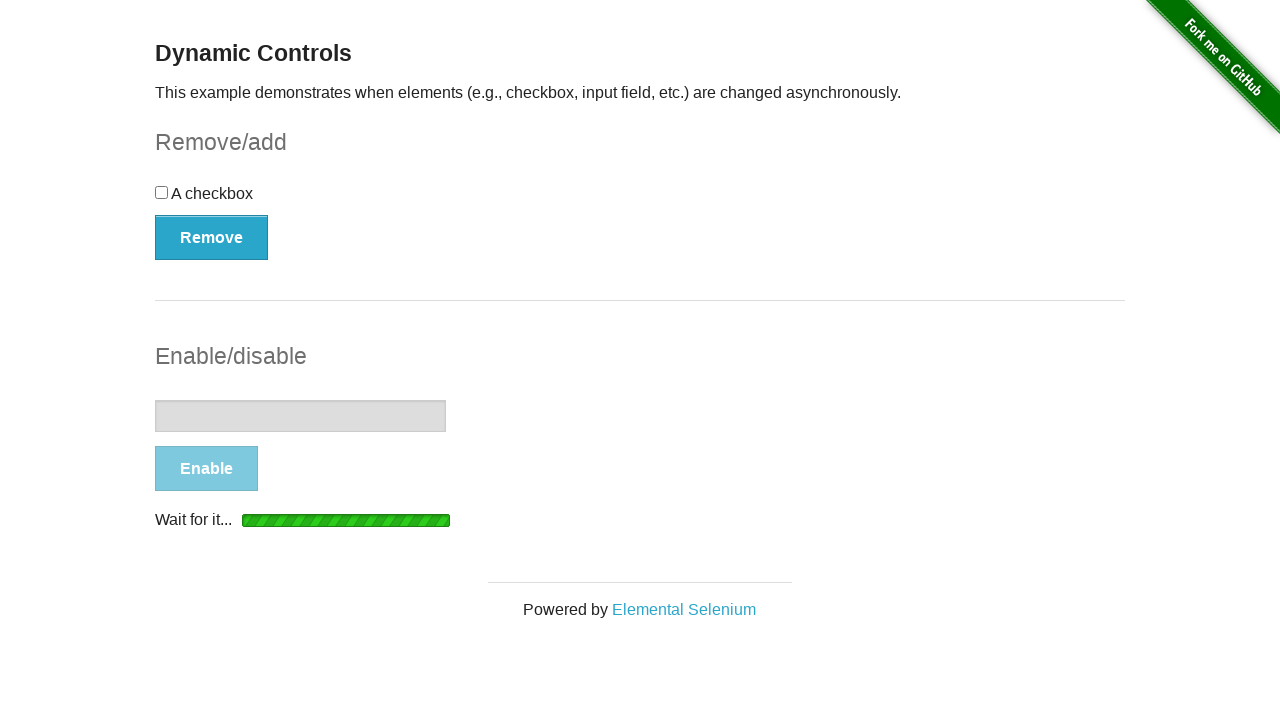

Waited for input field to become enabled after clicking button
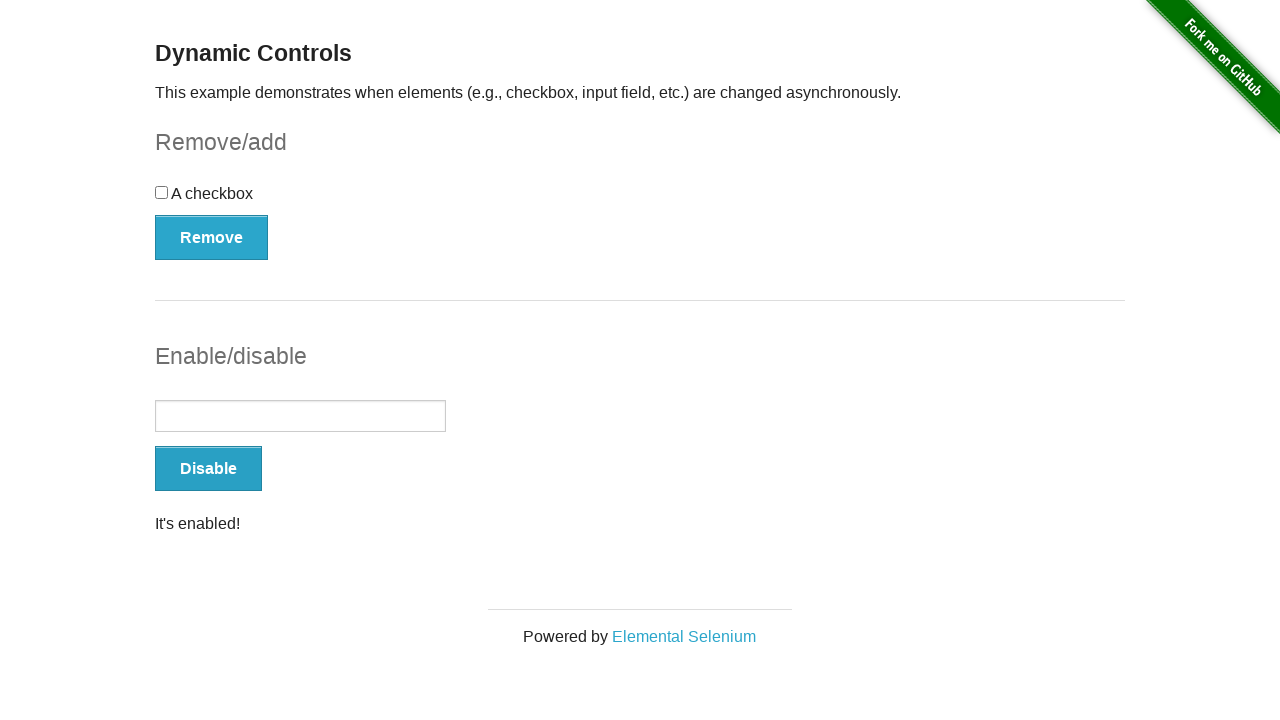

Verified final input state - is_enabled: True
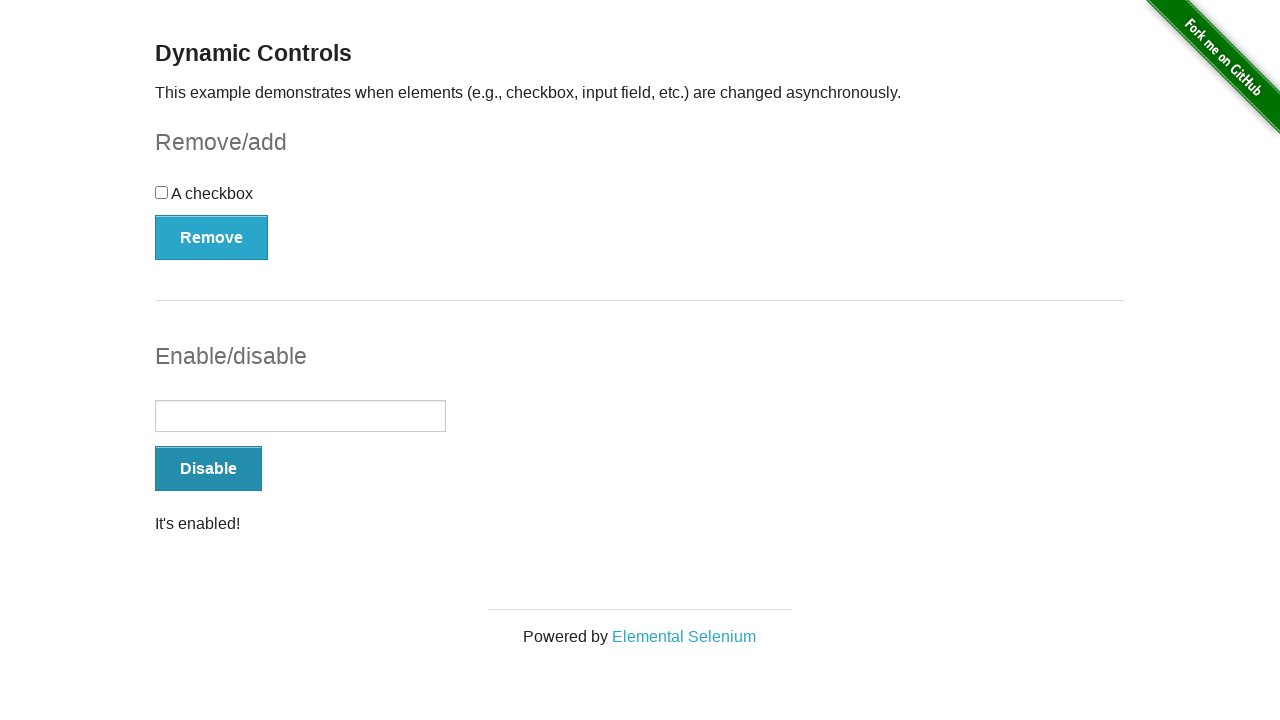

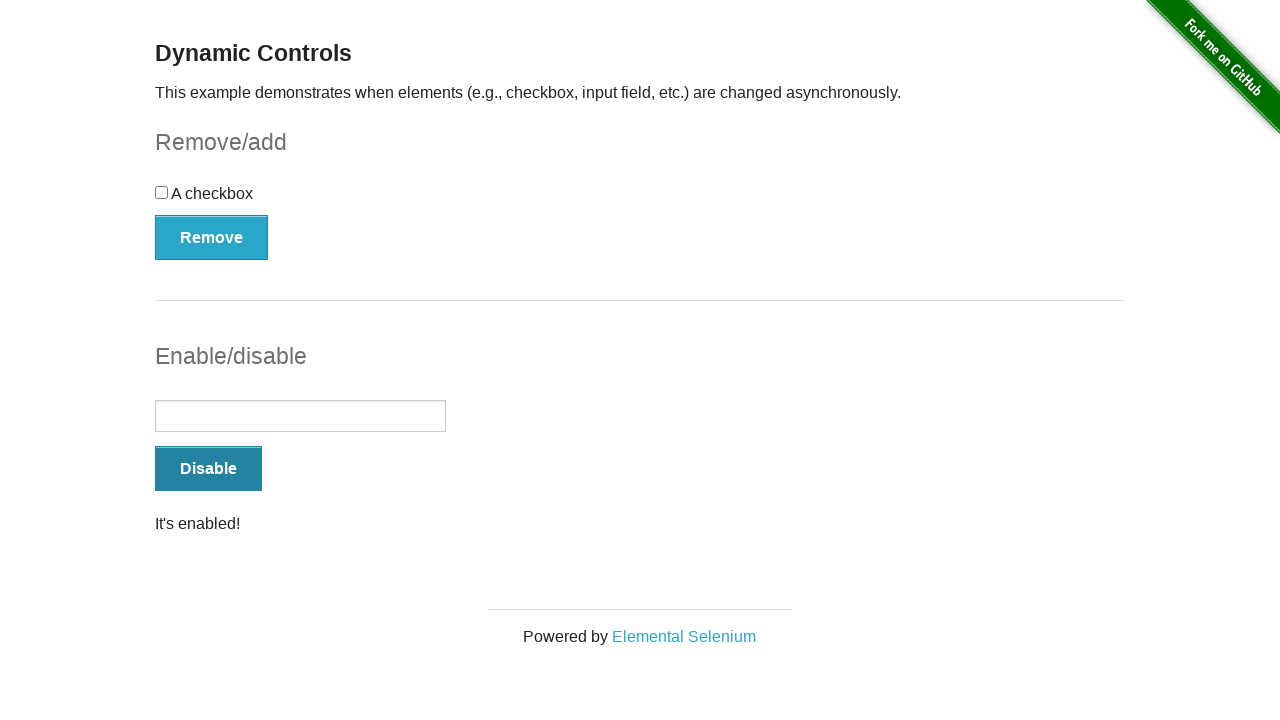